Tests right-click (context menu) functionality by scrolling to a textbox element and performing a context click action on it.

Starting URL: https://omayo.blogspot.com/

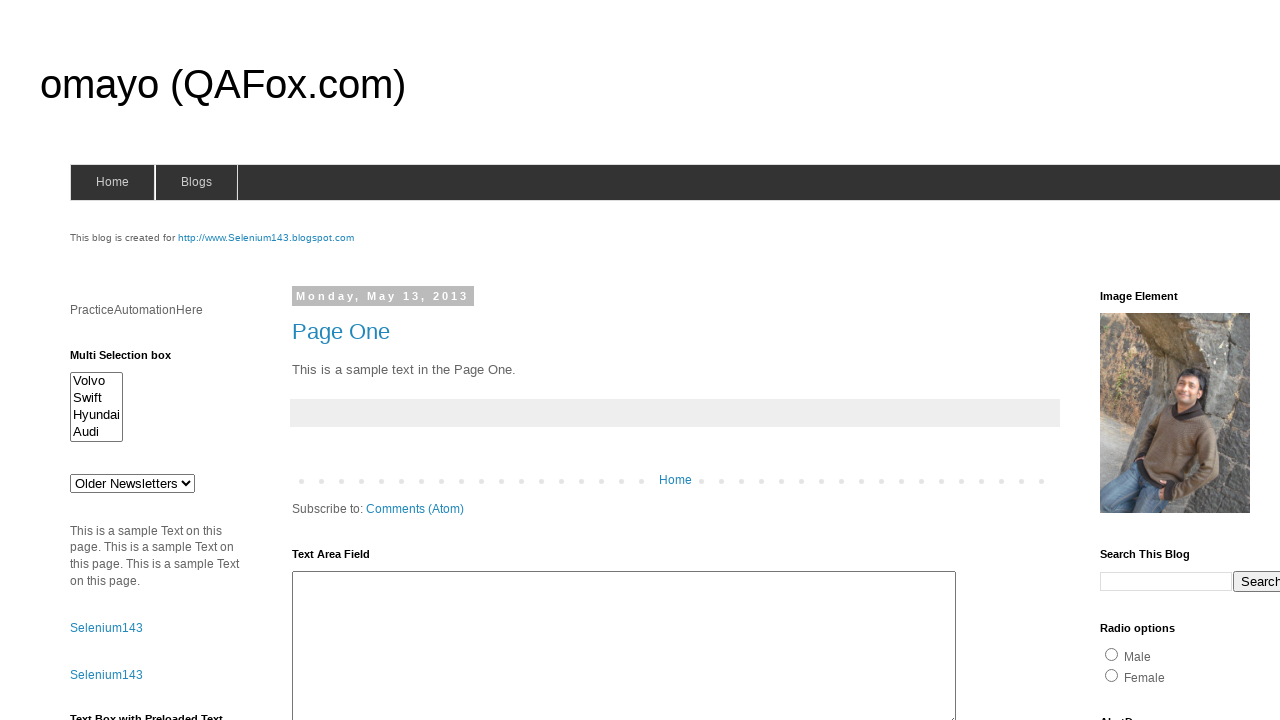

Located textbox element with name 'textboxn'
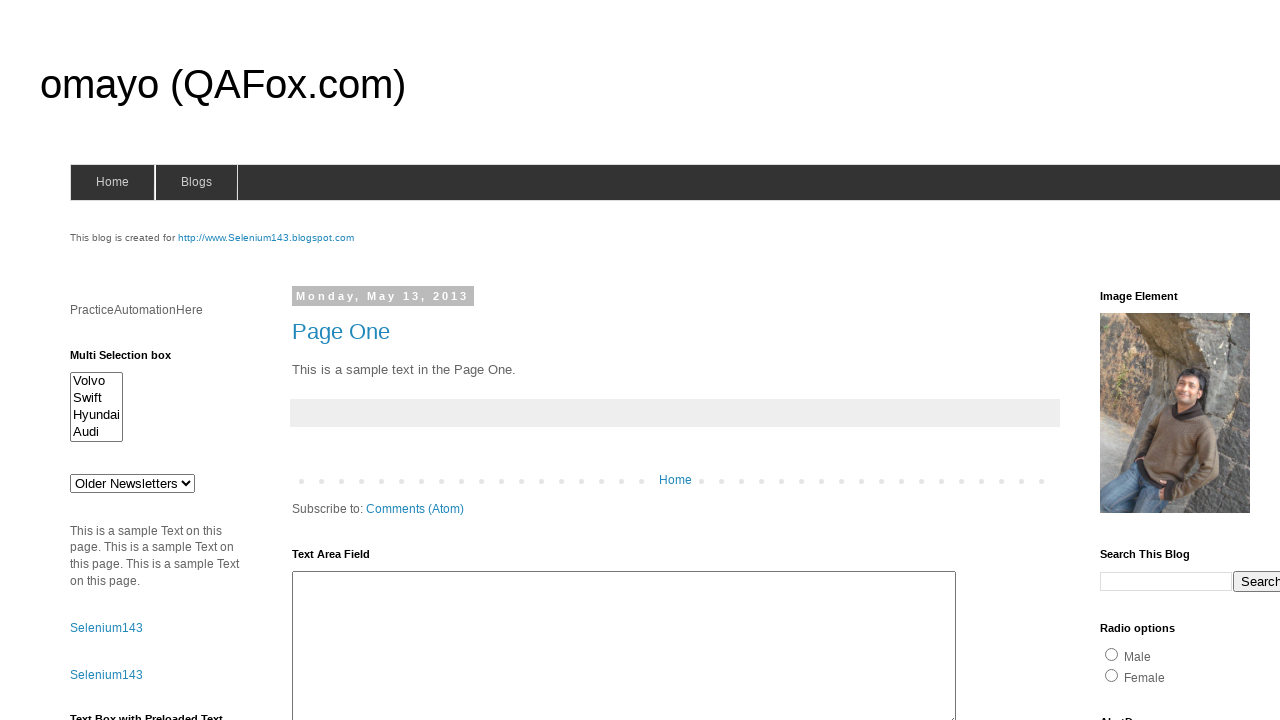

Scrolled textbox into view
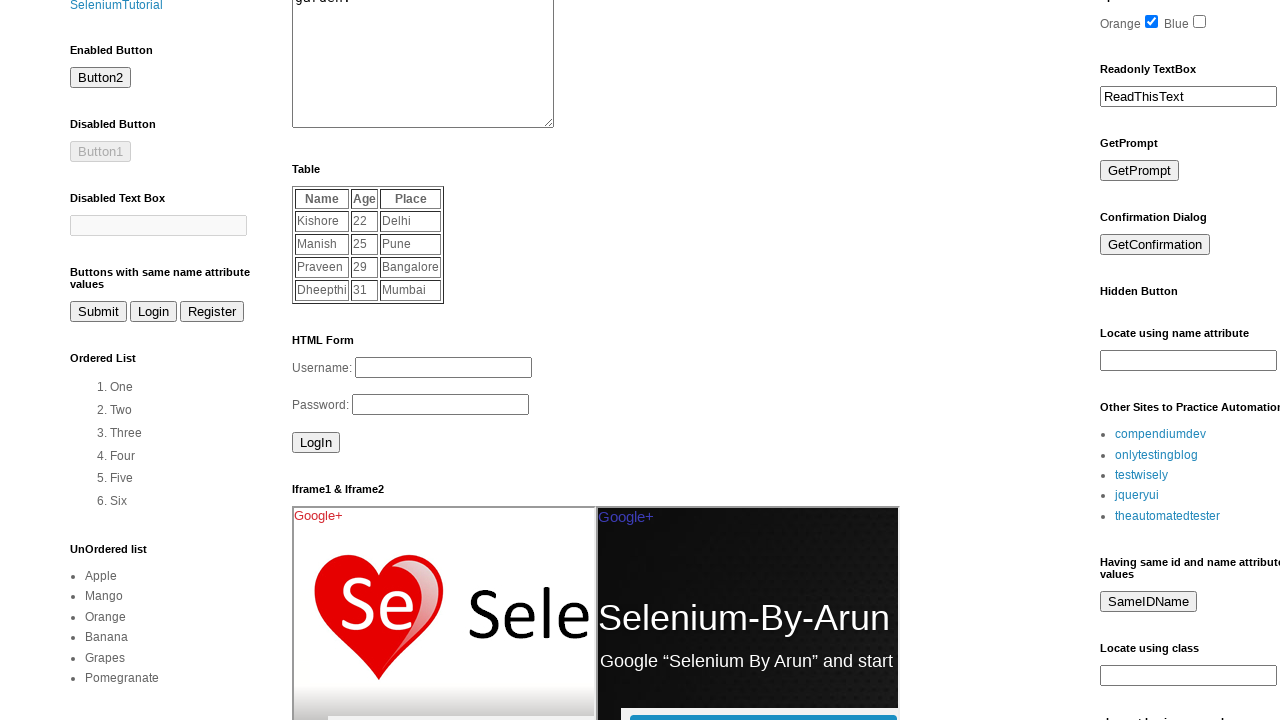

Waited 1 second for scroll animation to complete
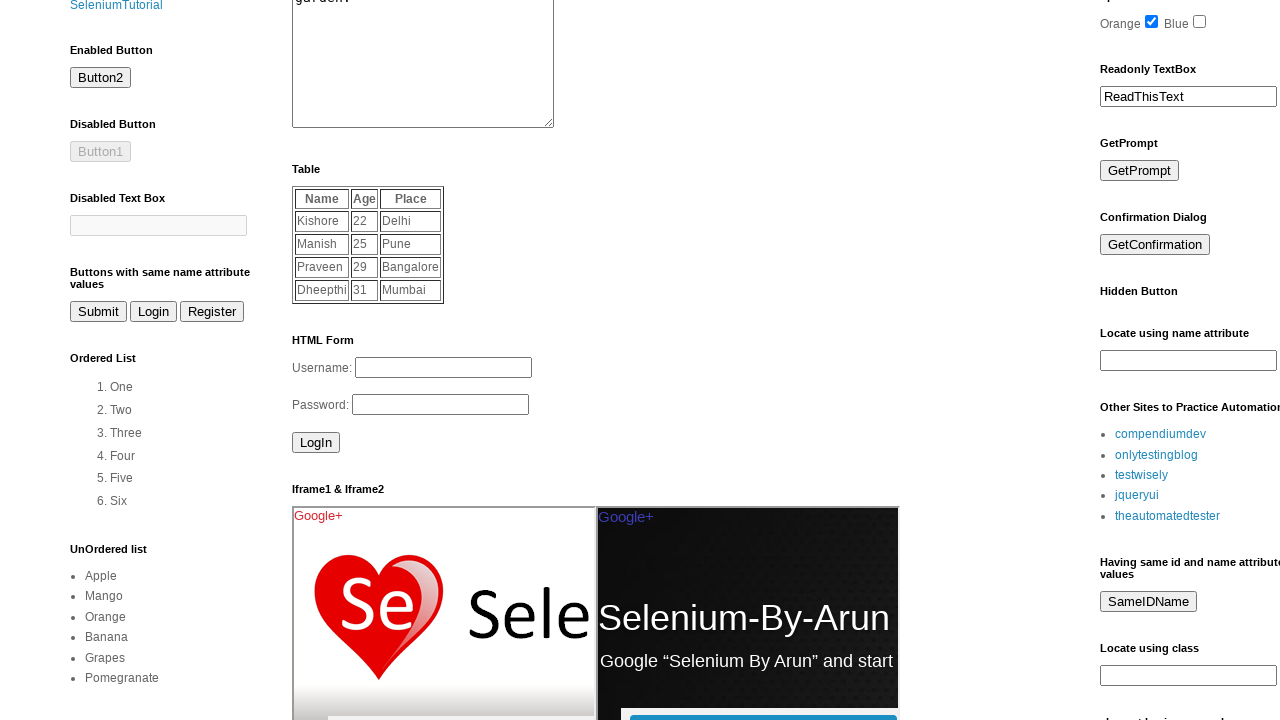

Right-clicked on textbox to open context menu at (1188, 361) on input[name='textboxn']
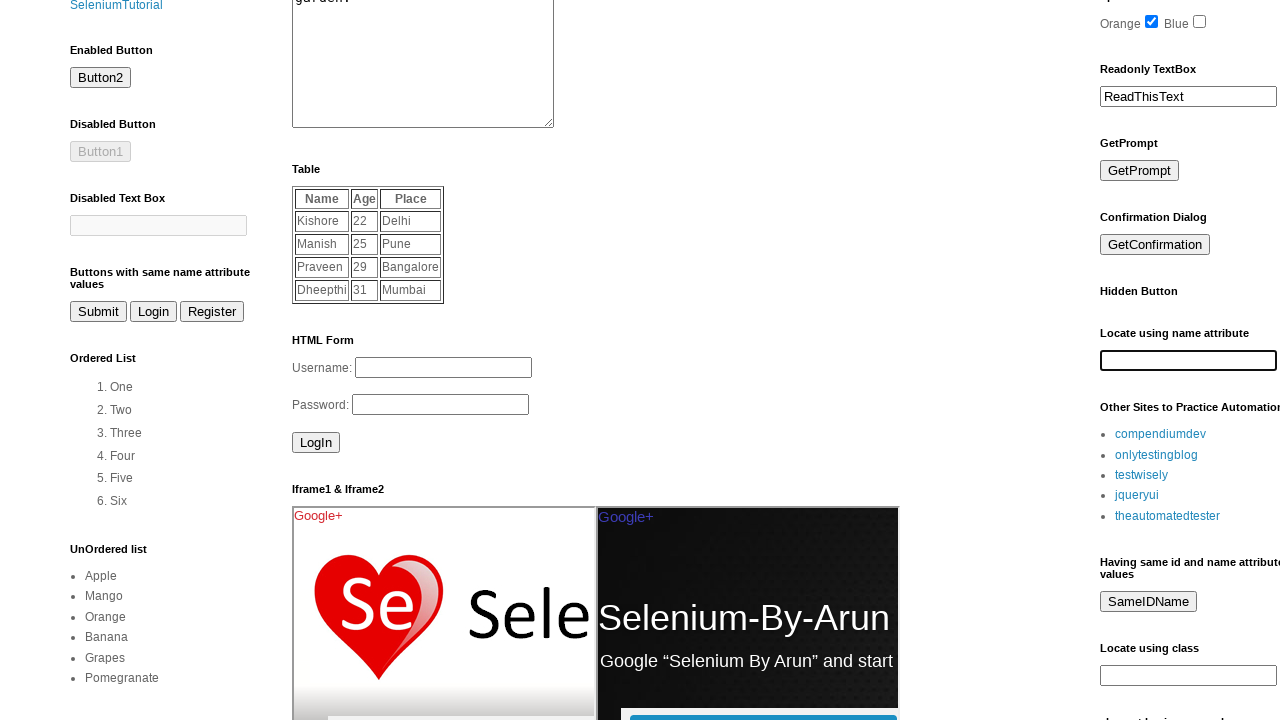

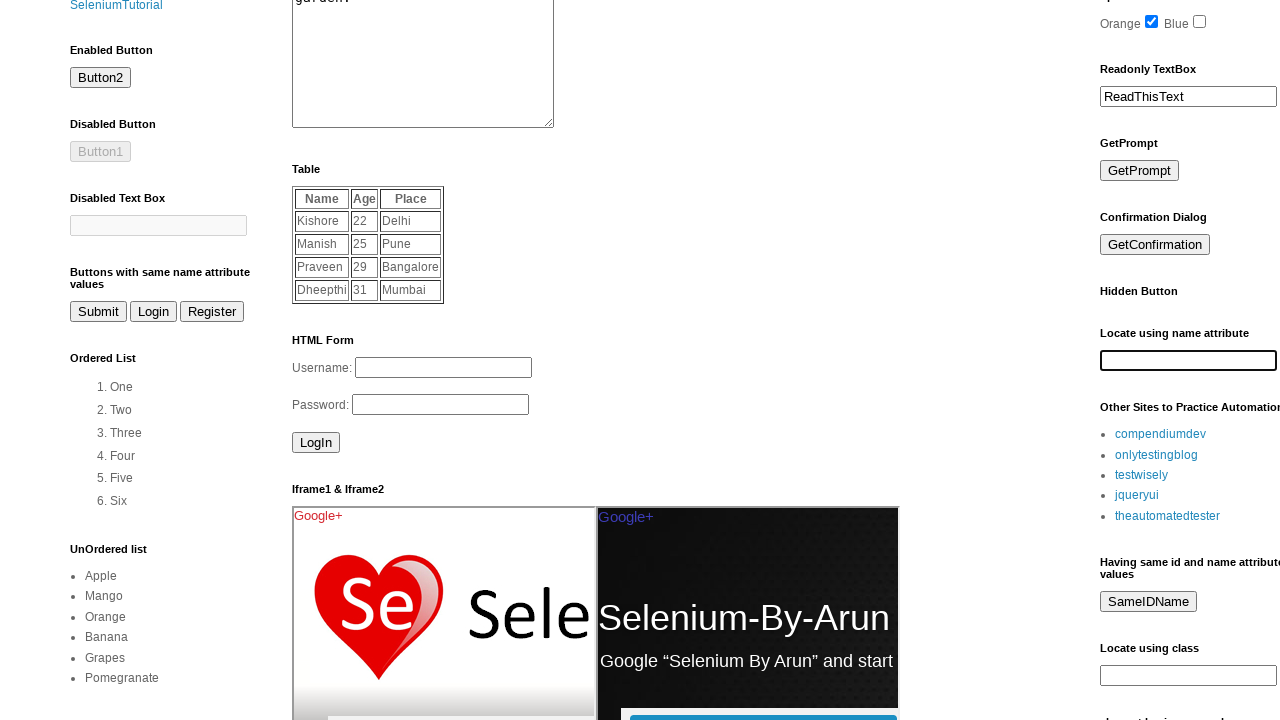